Tests the Services navigation link by verifying its text content and clicking on it to navigate to the services page

Starting URL: https://ultimateqa.com

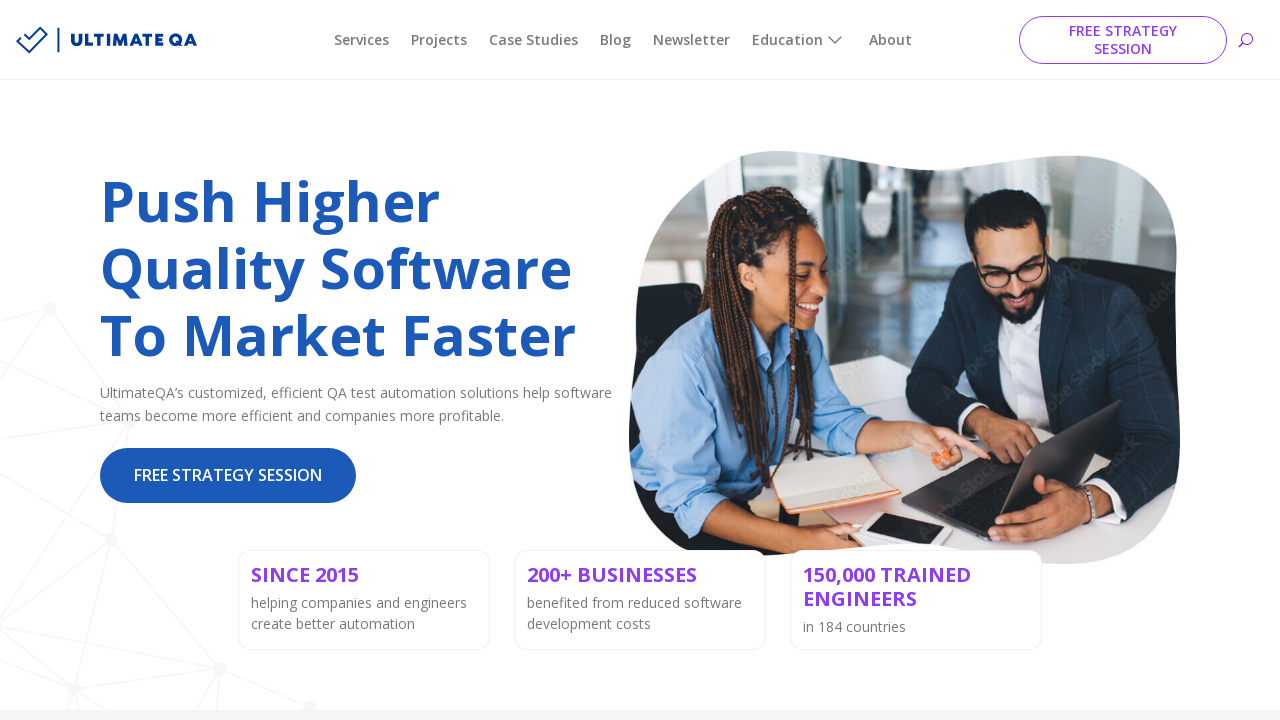

Waited for Services navigation link to be present in DOM
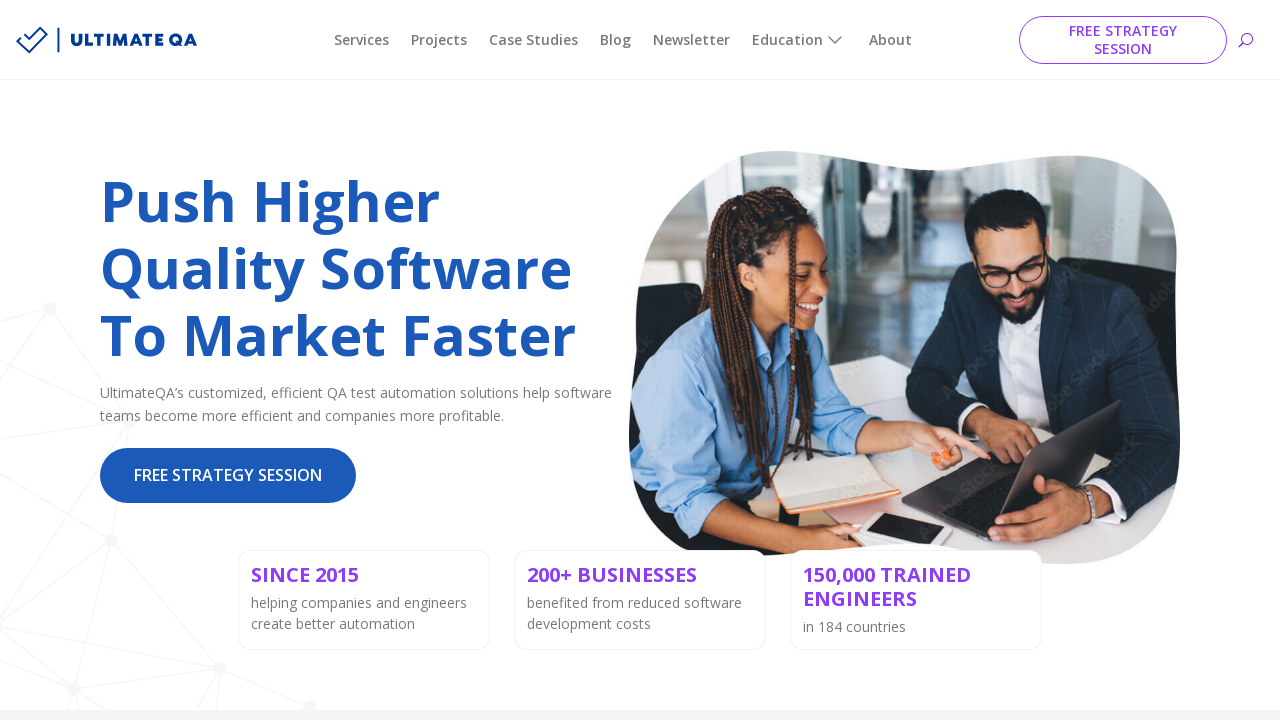

Clicked on Services navigation link at (362, 40) on #menu-item-218392
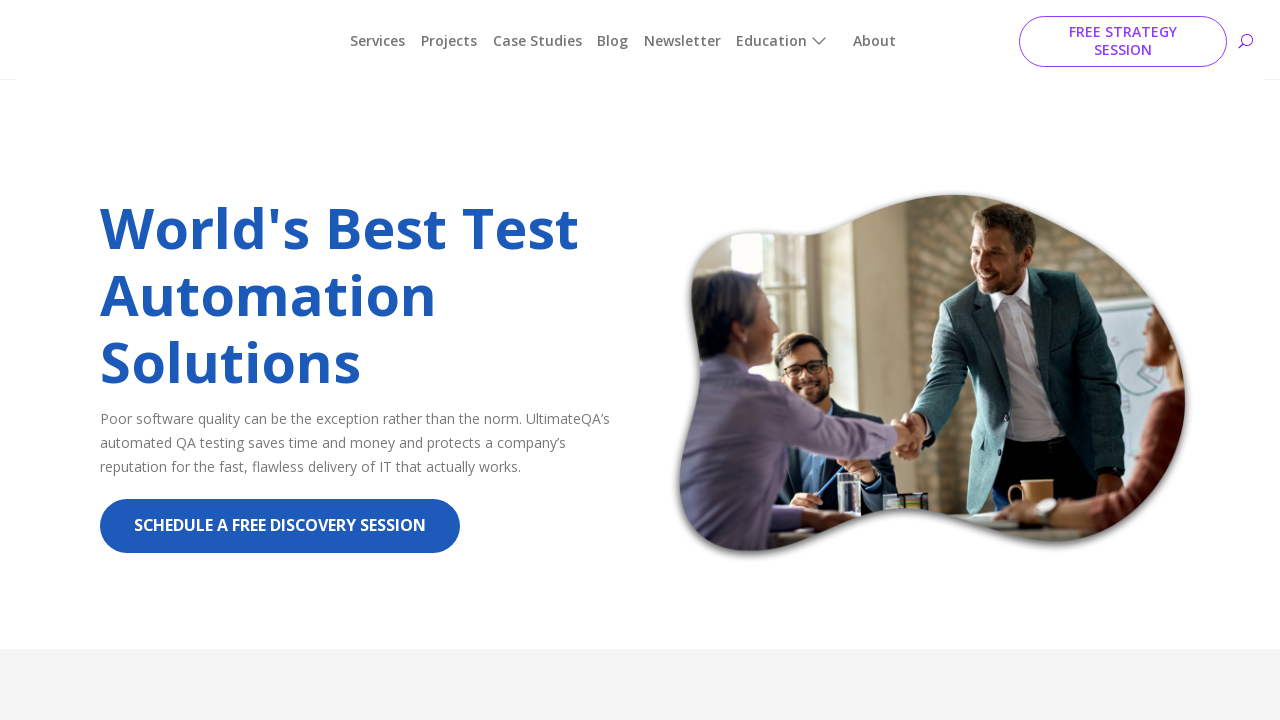

Services page loaded successfully
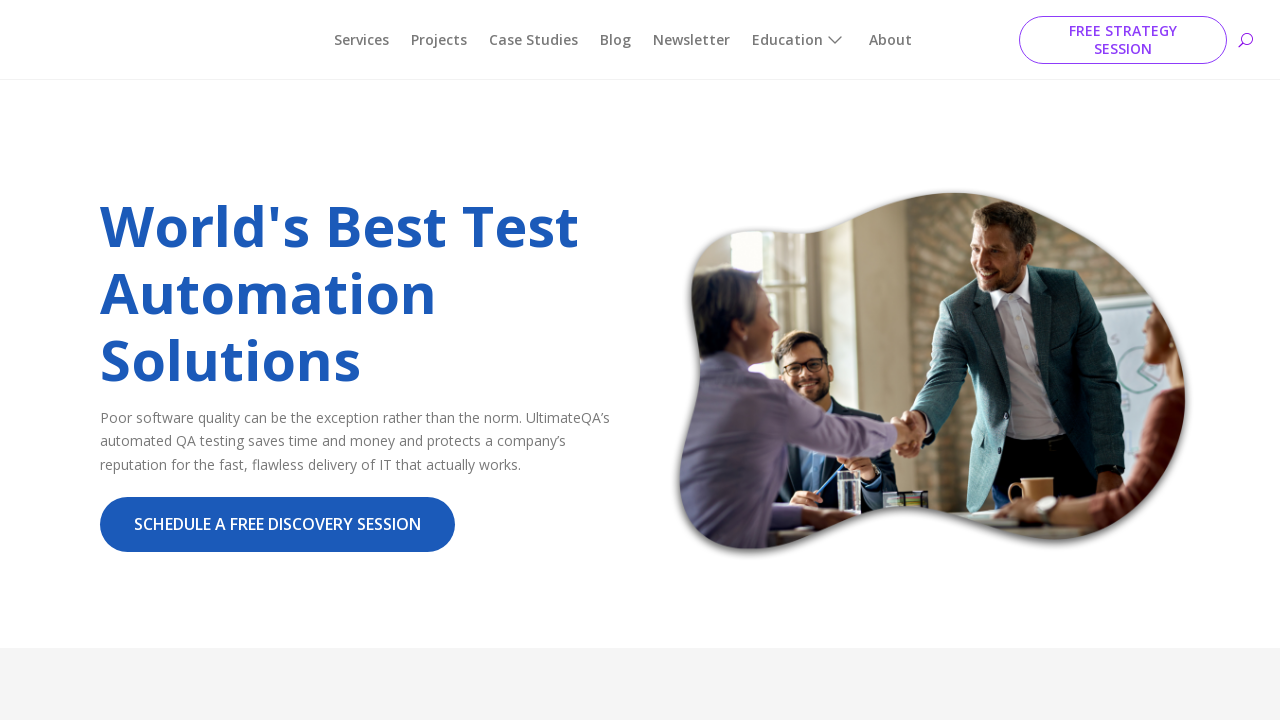

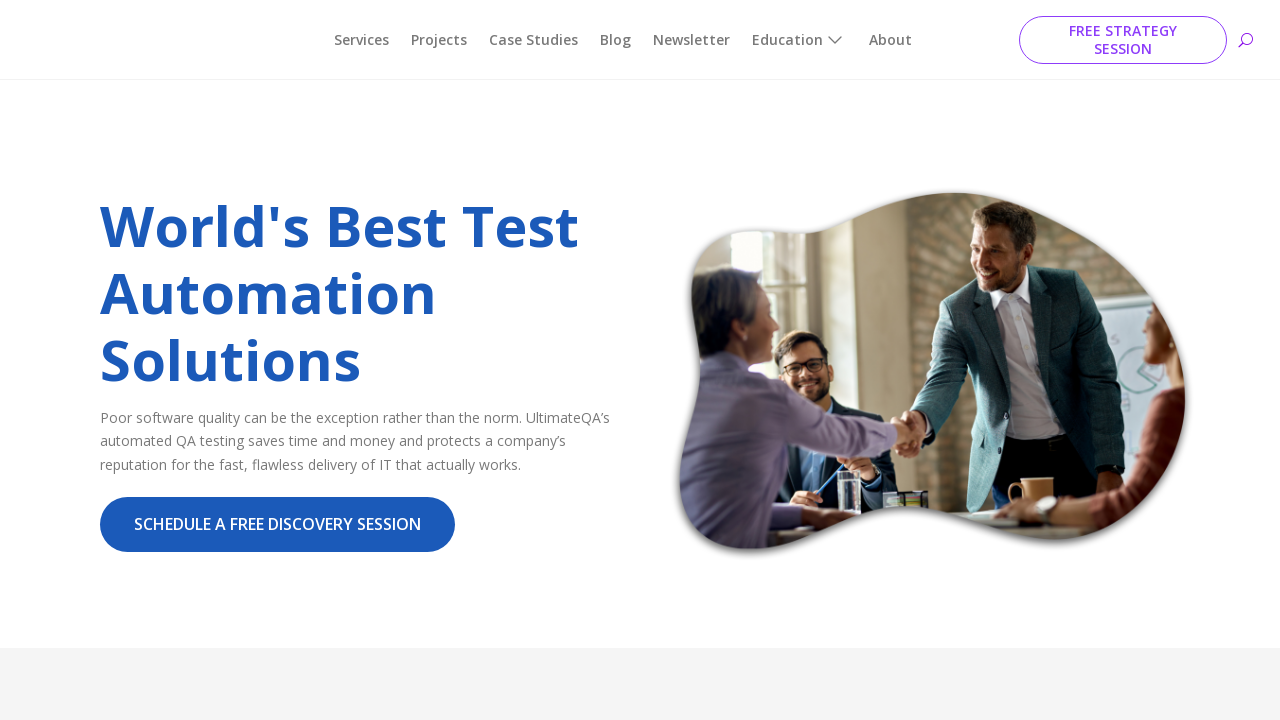